Navigates to Liberty Times news website's world breaking news section and verifies that the news list loads successfully

Starting URL: https://news.ltn.com.tw/list/breakingnews/world

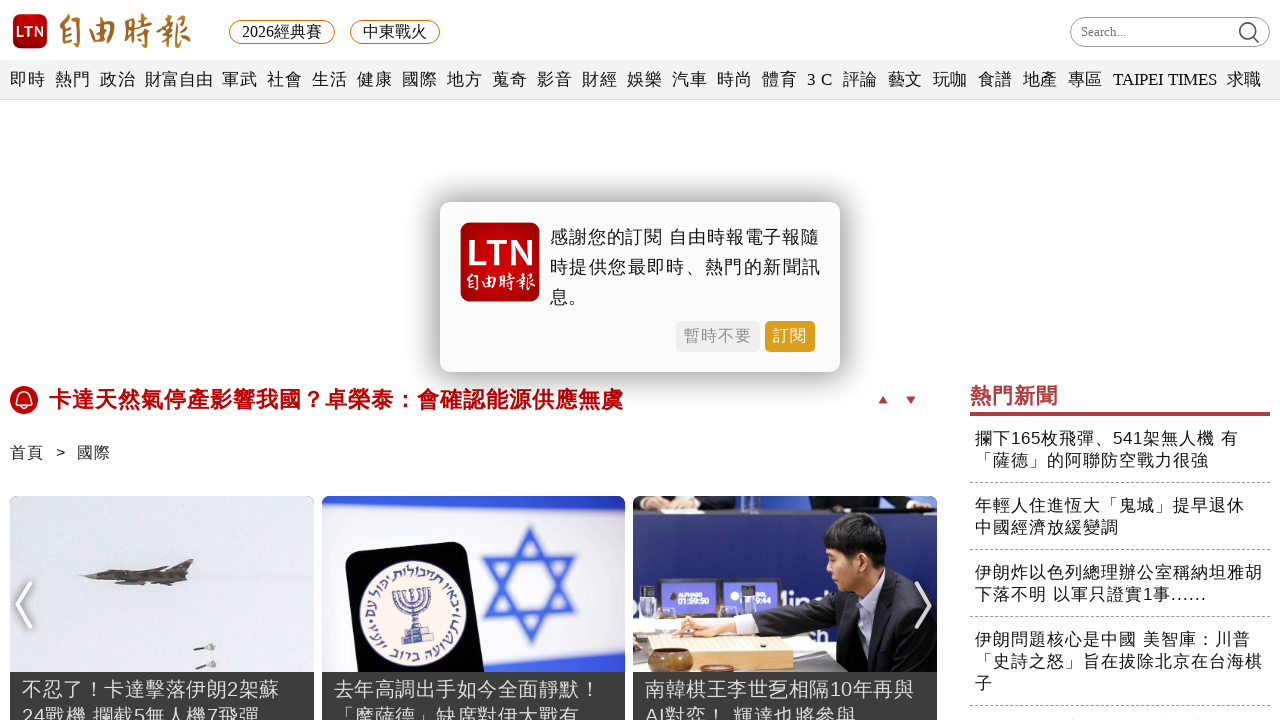

Waited for news list items to load
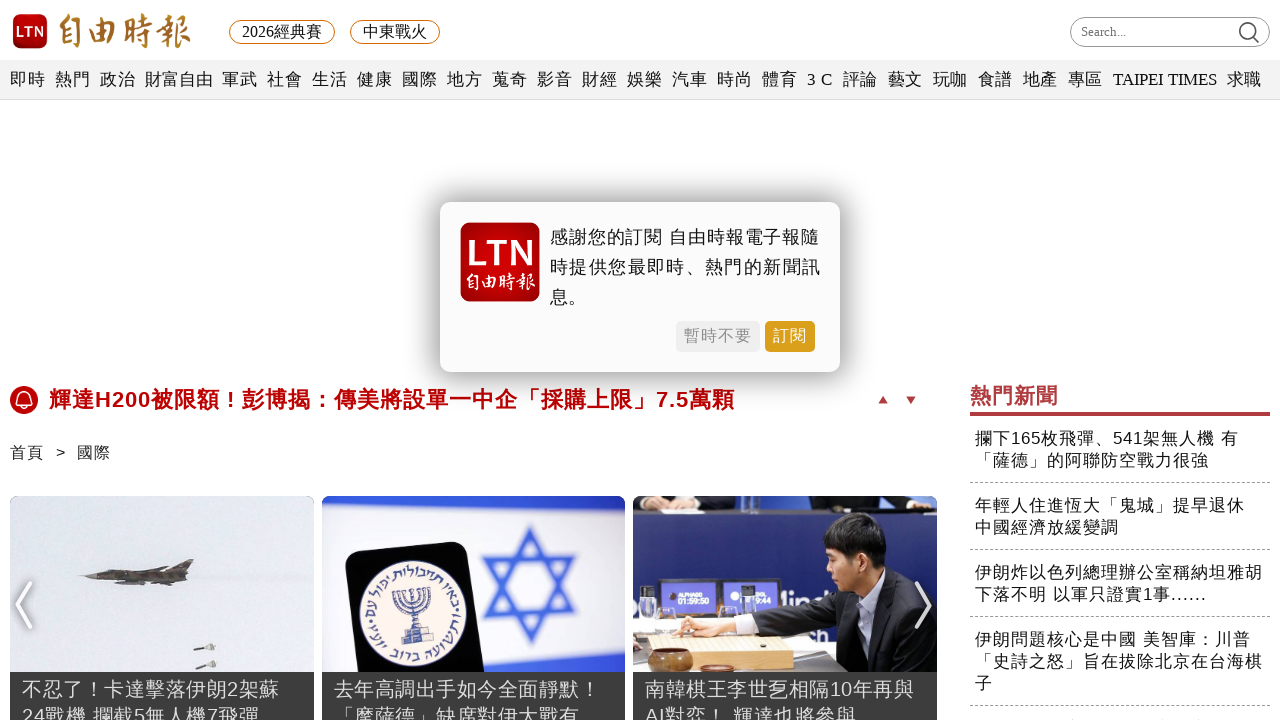

Located news items in the list
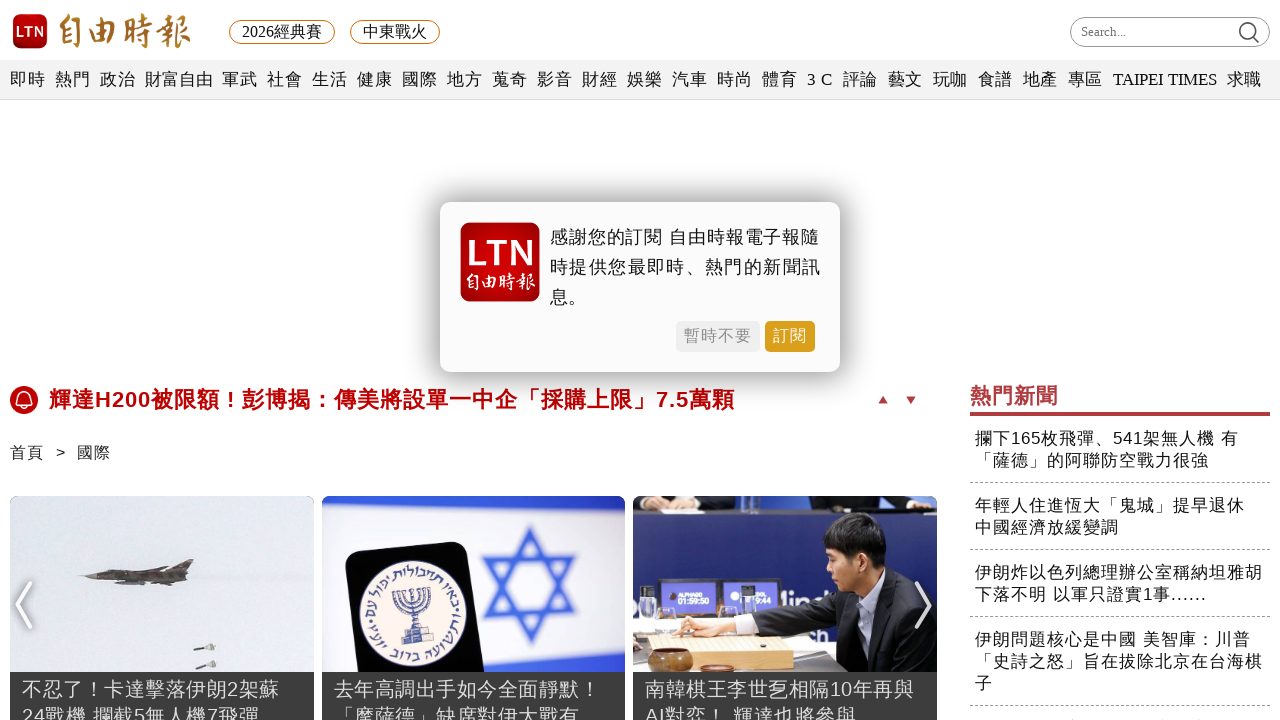

Verified that news items are present on the page
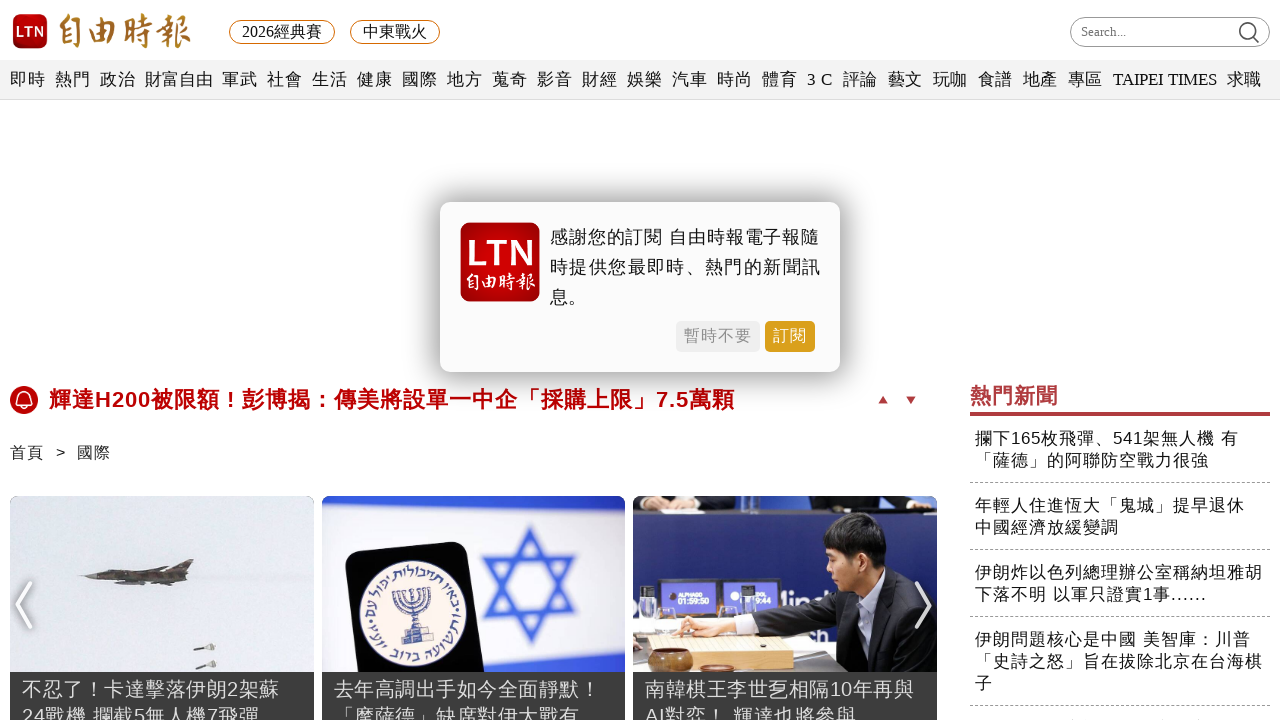

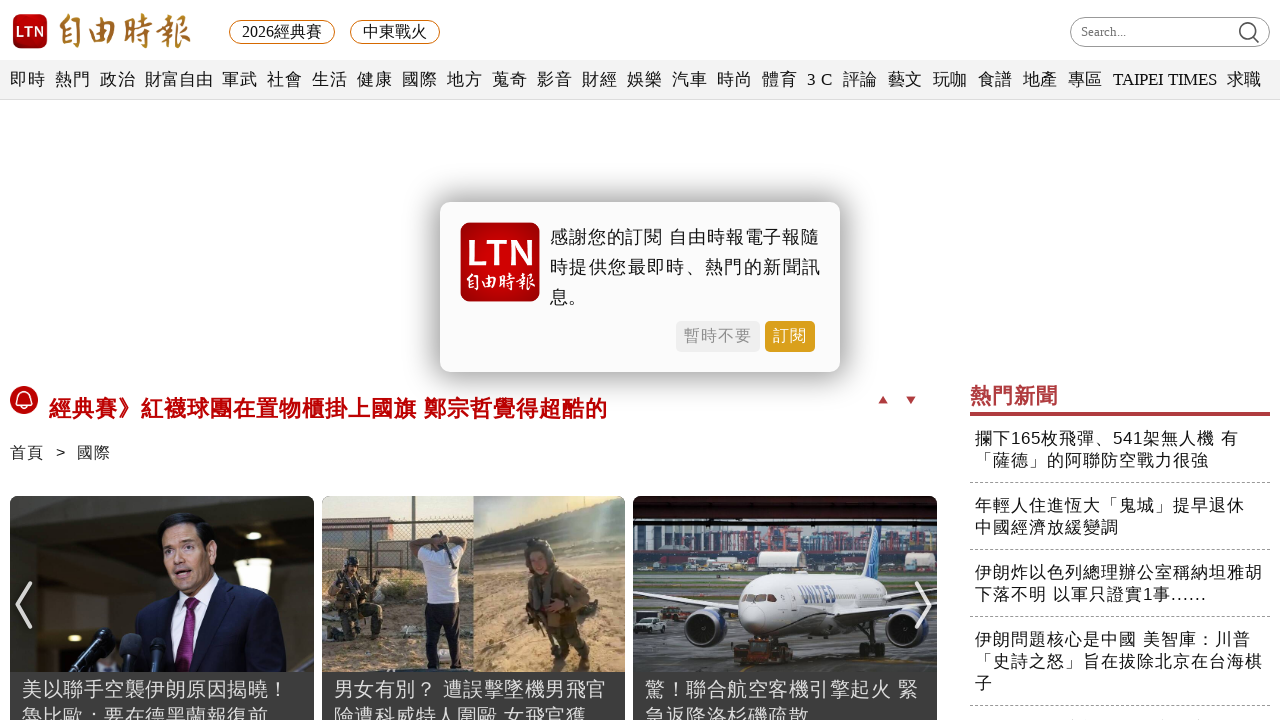